Tests different types of JavaScript alerts including simple alert, confirmation alert with OK/Cancel, and prompt alert with text input

Starting URL: https://demo.automationtesting.in/Alerts.html

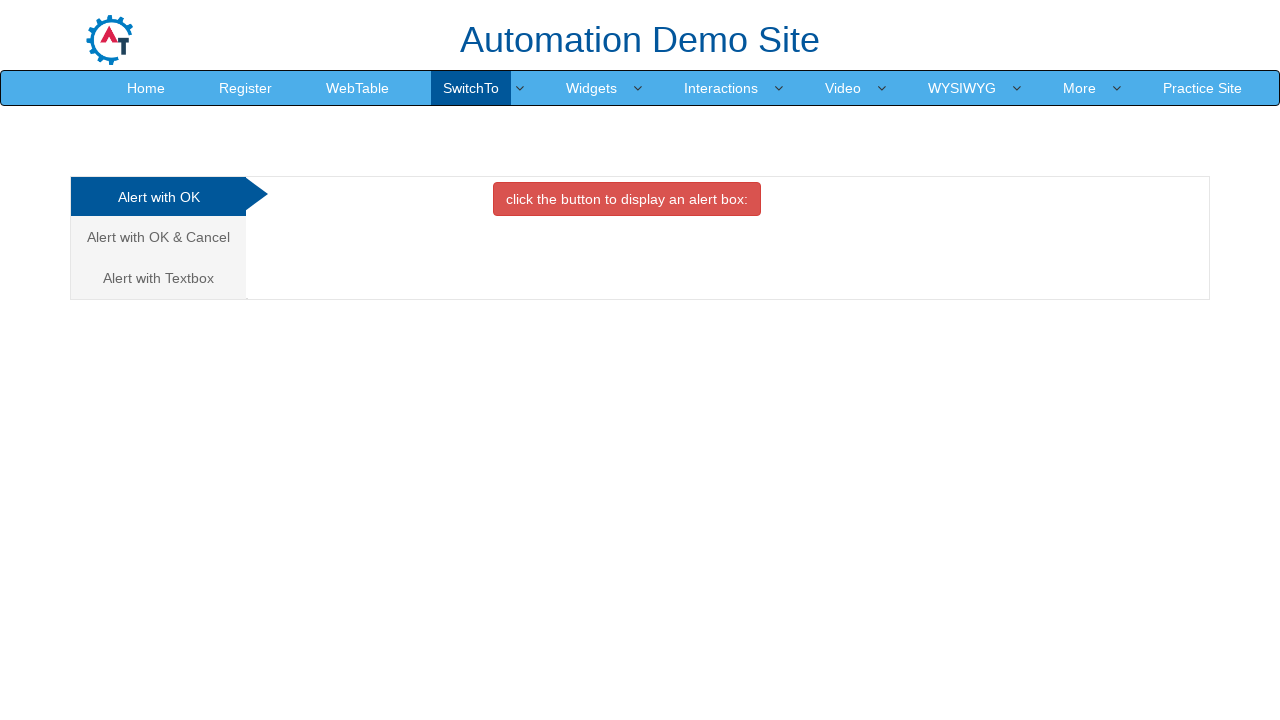

Clicked on the first tab (Alert with OK) at (158, 197) on .analystic
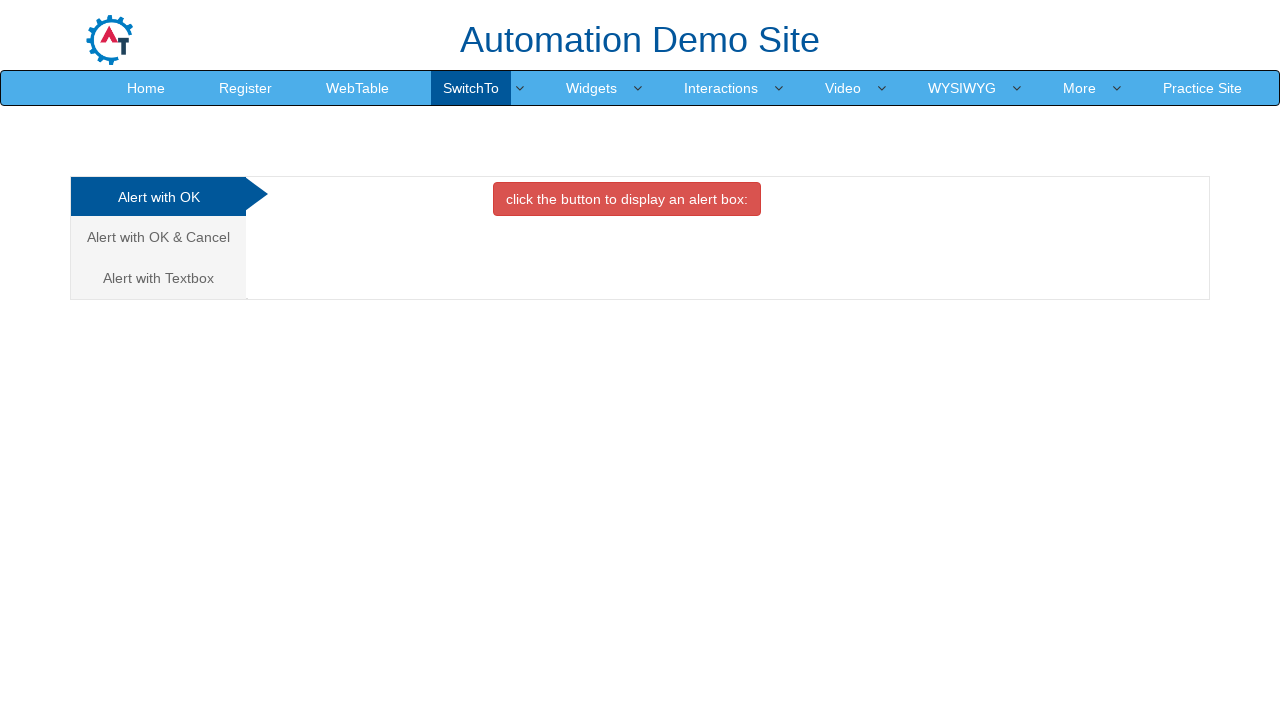

Clicked button to trigger simple alert at (627, 199) on xpath=//*[@id='OKTab']/button
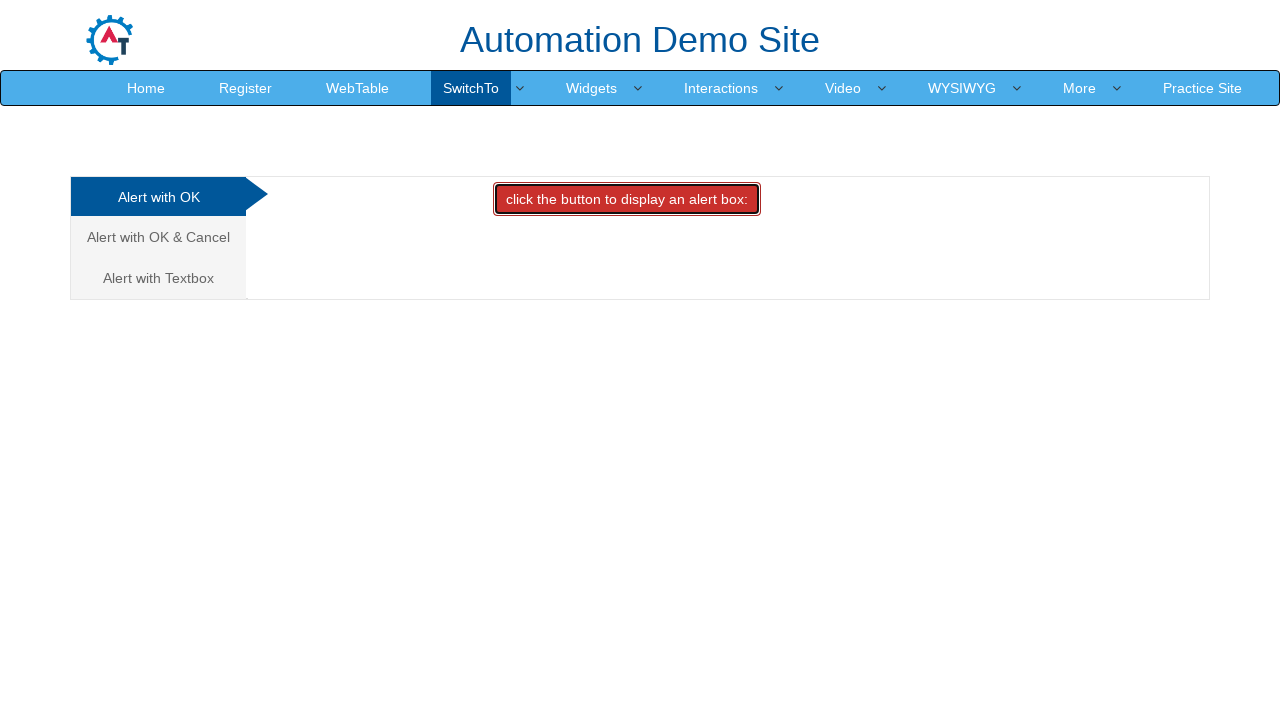

Handled simple alert by accepting it
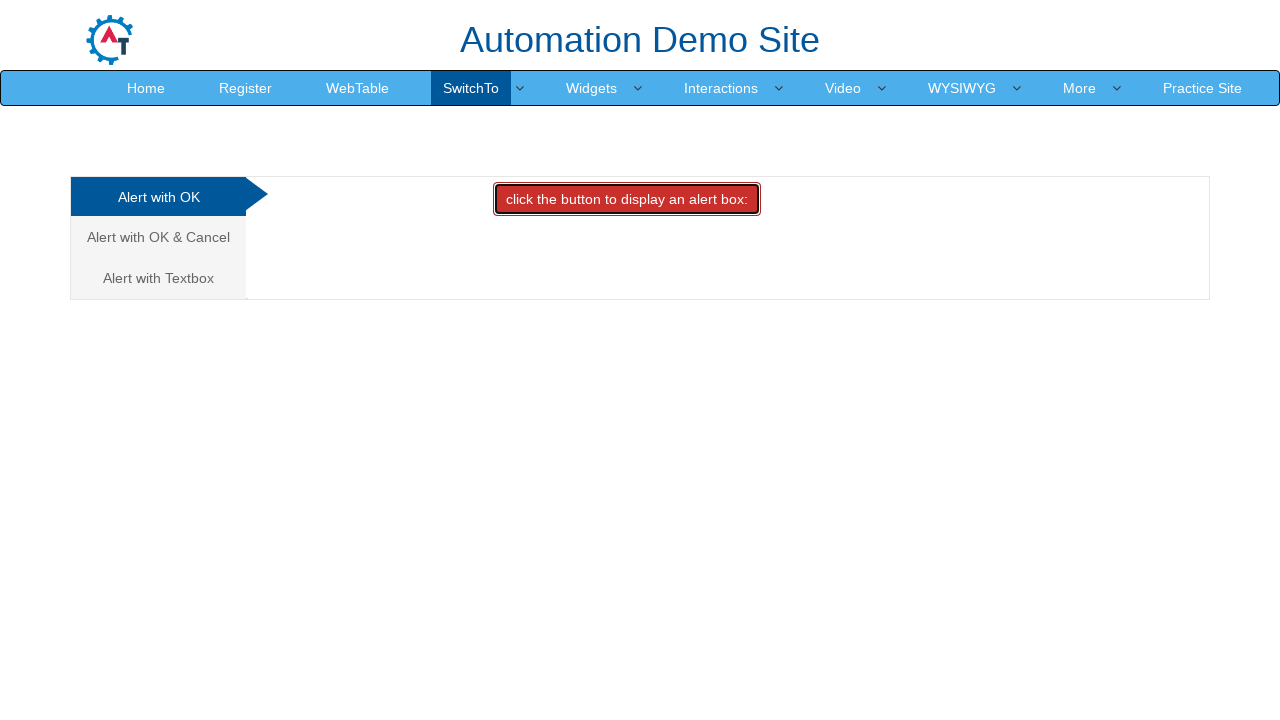

Navigated to Alert with OK & Cancel tab at (158, 237) on text=Alert with OK & Cancel
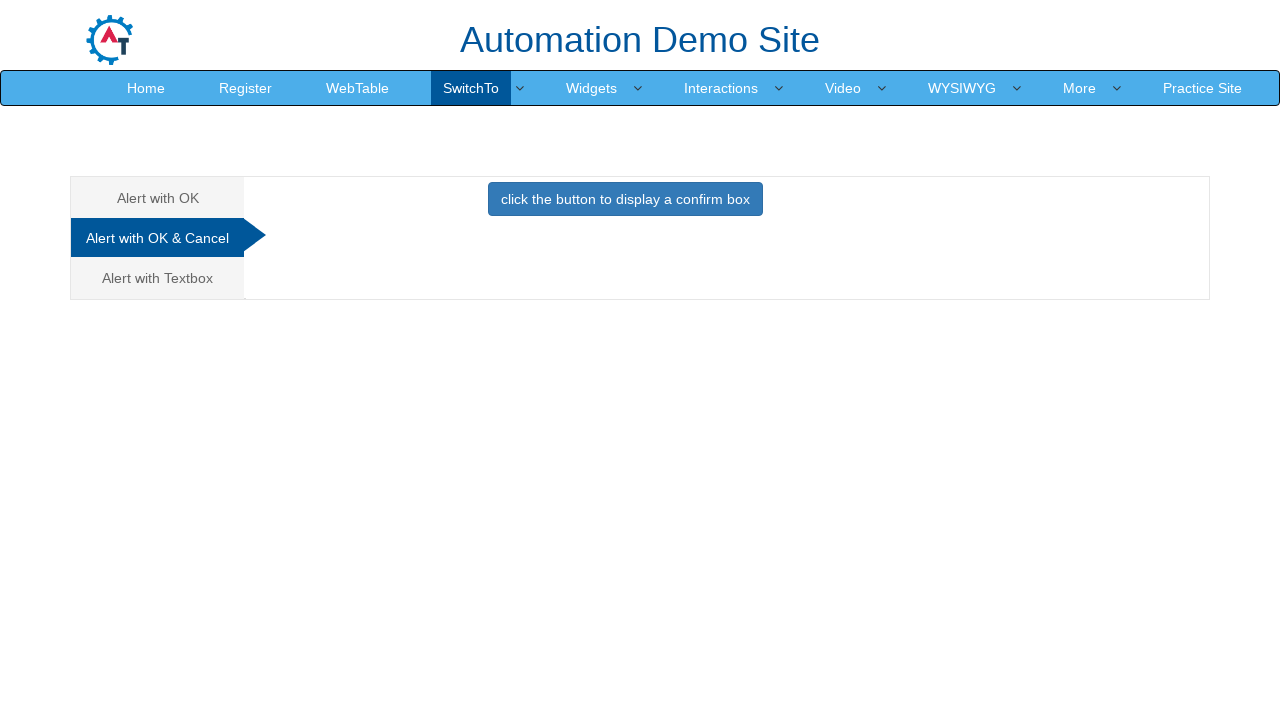

Clicked button to trigger confirmation alert at (625, 199) on xpath=//*[@id='CancelTab']/button
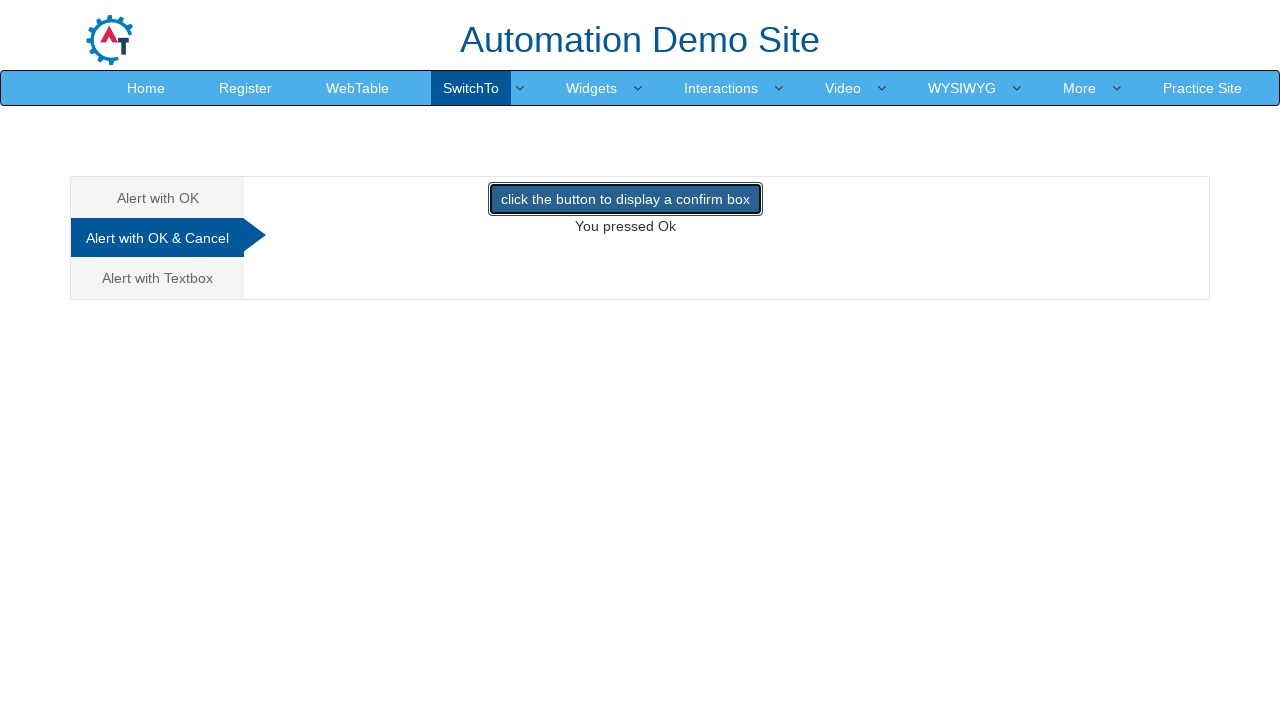

Handled confirmation alert by dismissing it
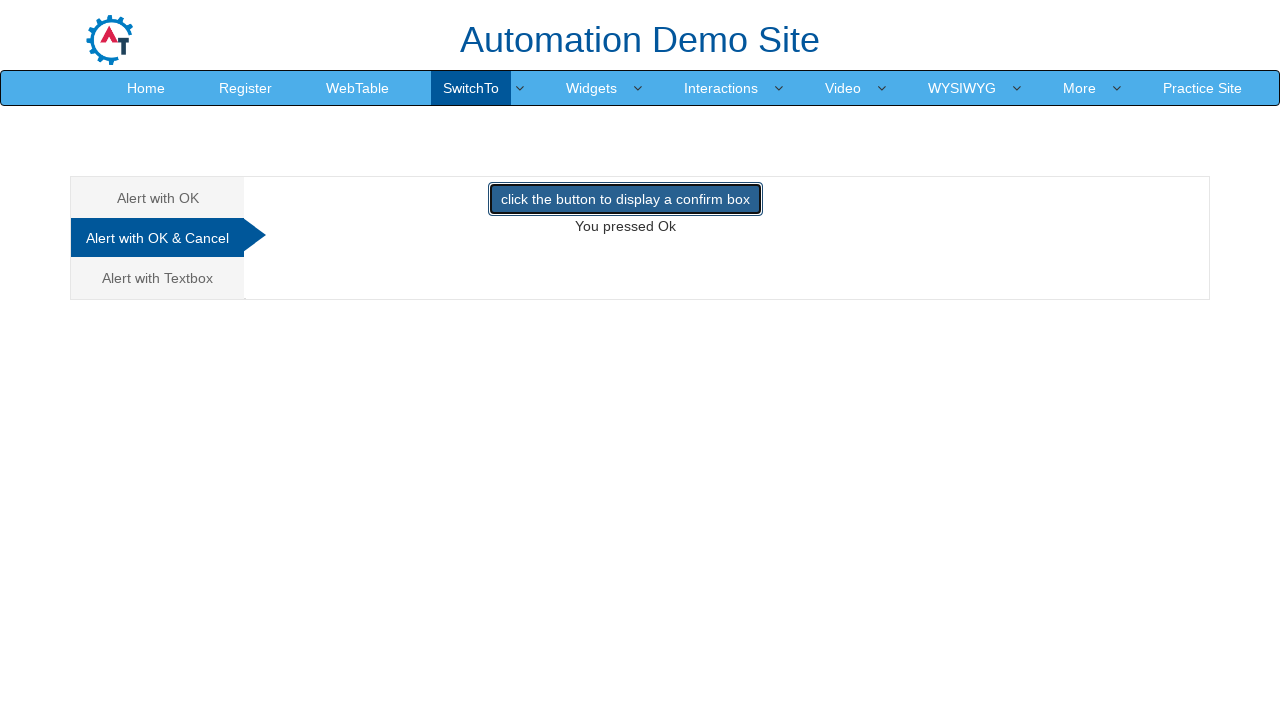

Navigated to Alert with Textbox tab at (158, 278) on text=Alert with Textbox
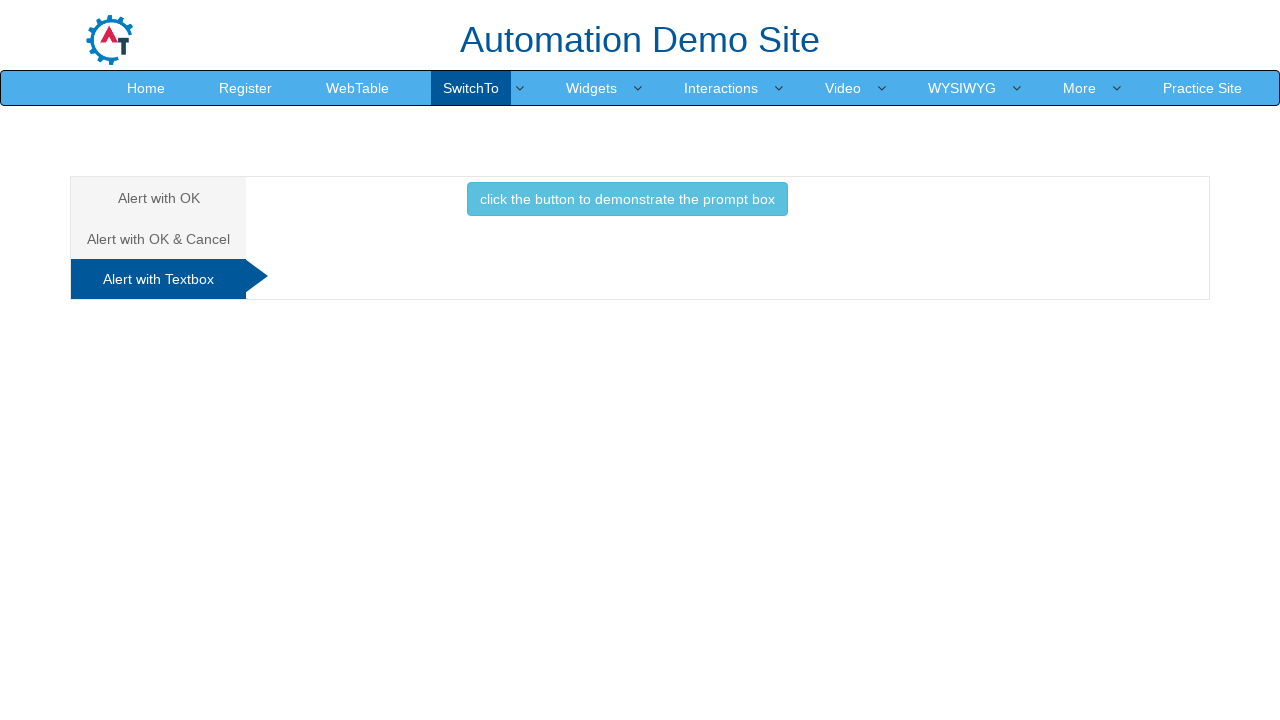

Clicked button to trigger prompt alert at (627, 199) on xpath=//*[@id='Textbox']/button
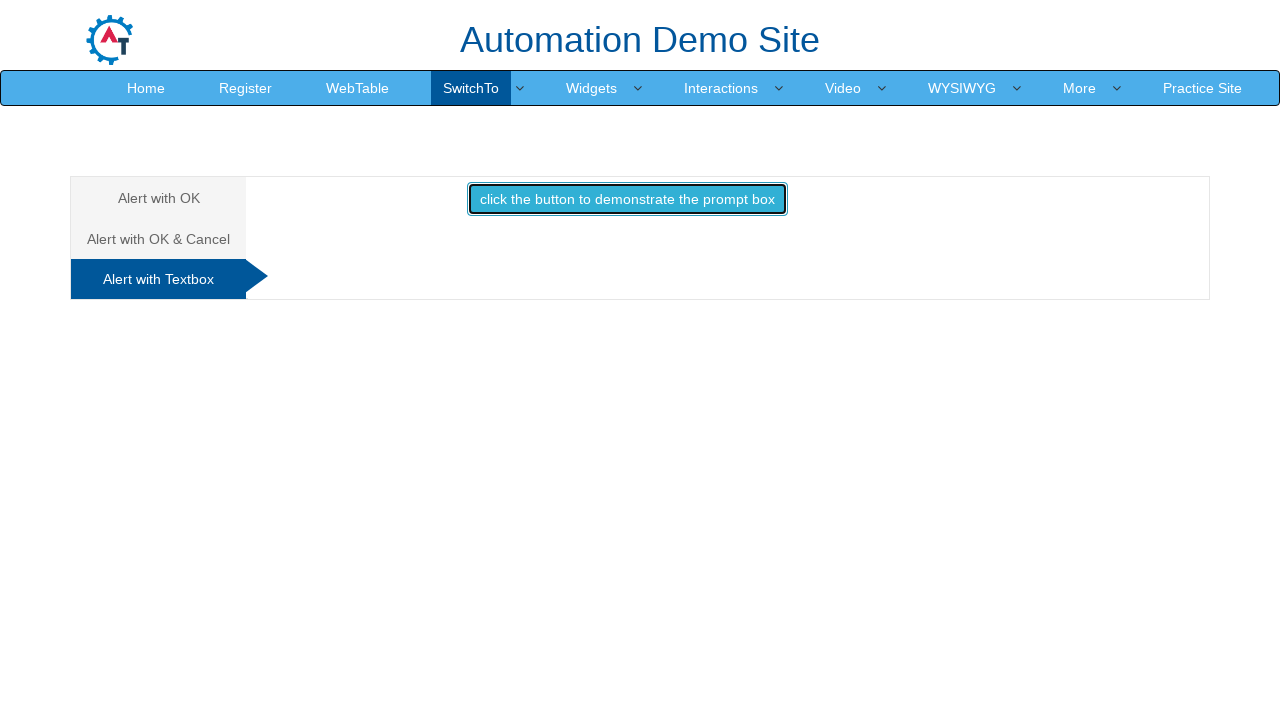

Handled prompt alert by entering 'Aniket Patil' and accepting it
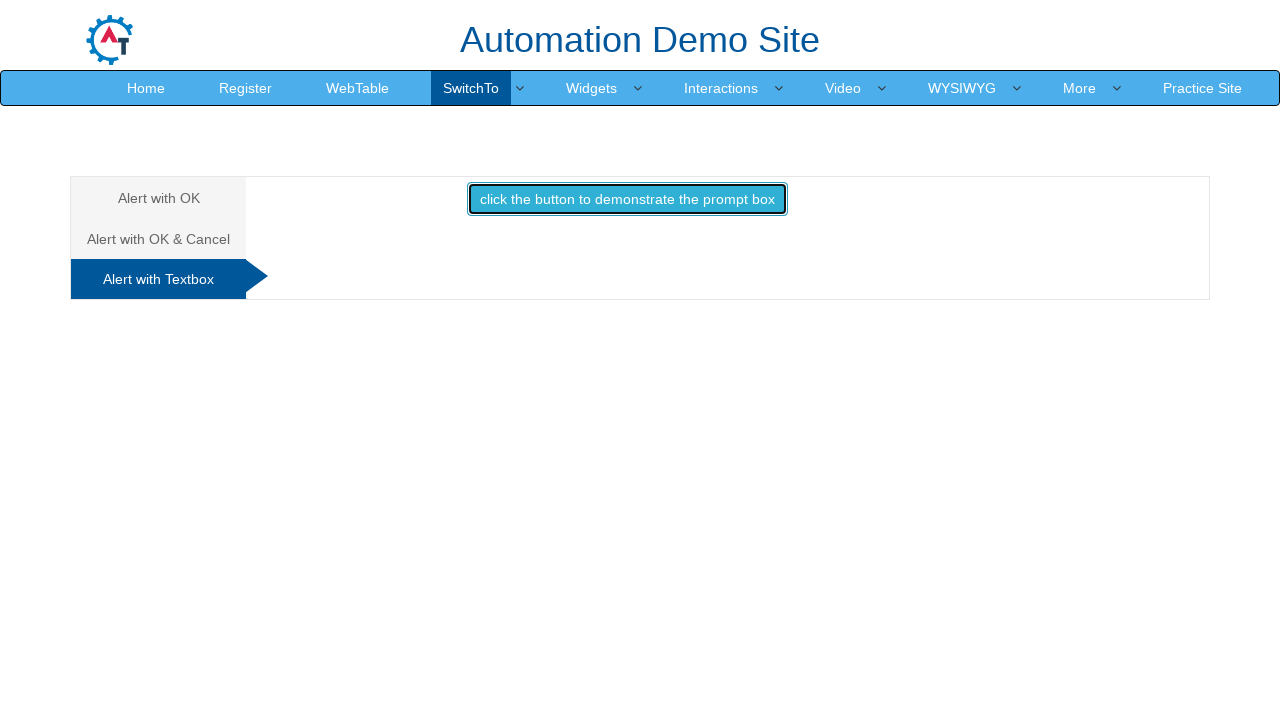

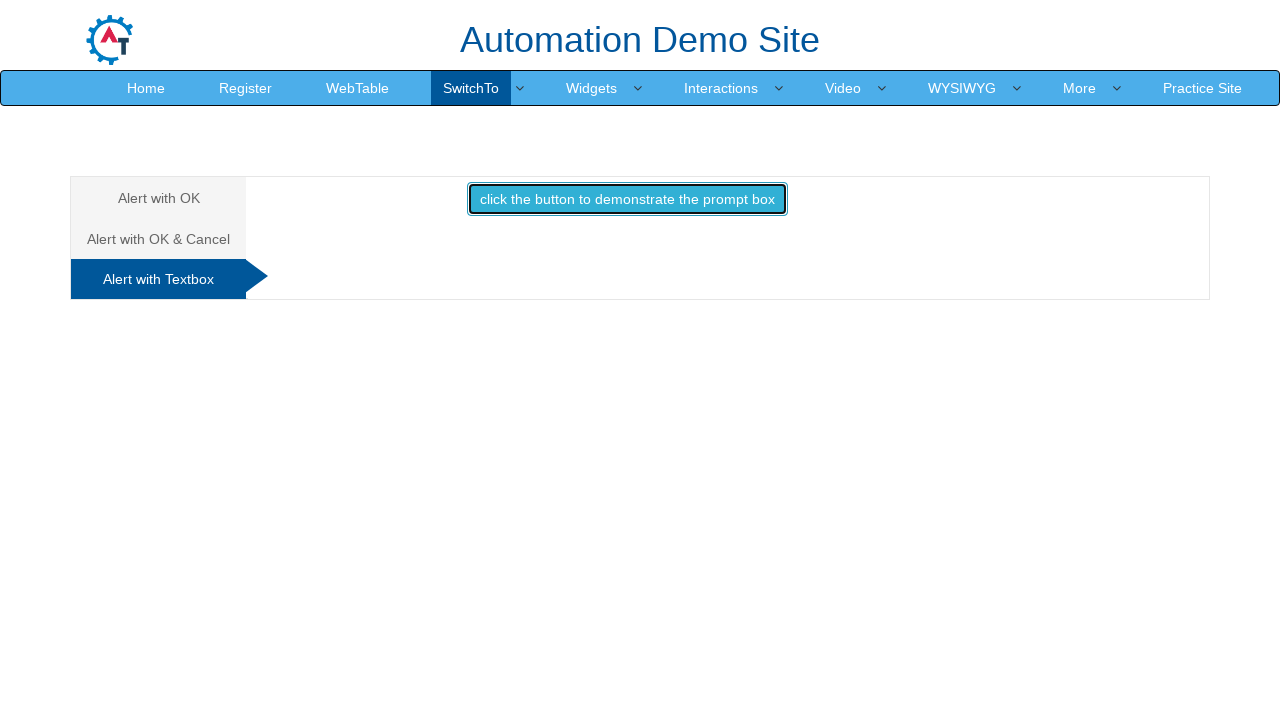